Navigates to the Mesto QA service page and clicks the authentication form button

Starting URL: https://qa-mesto.praktikum-services.ru/

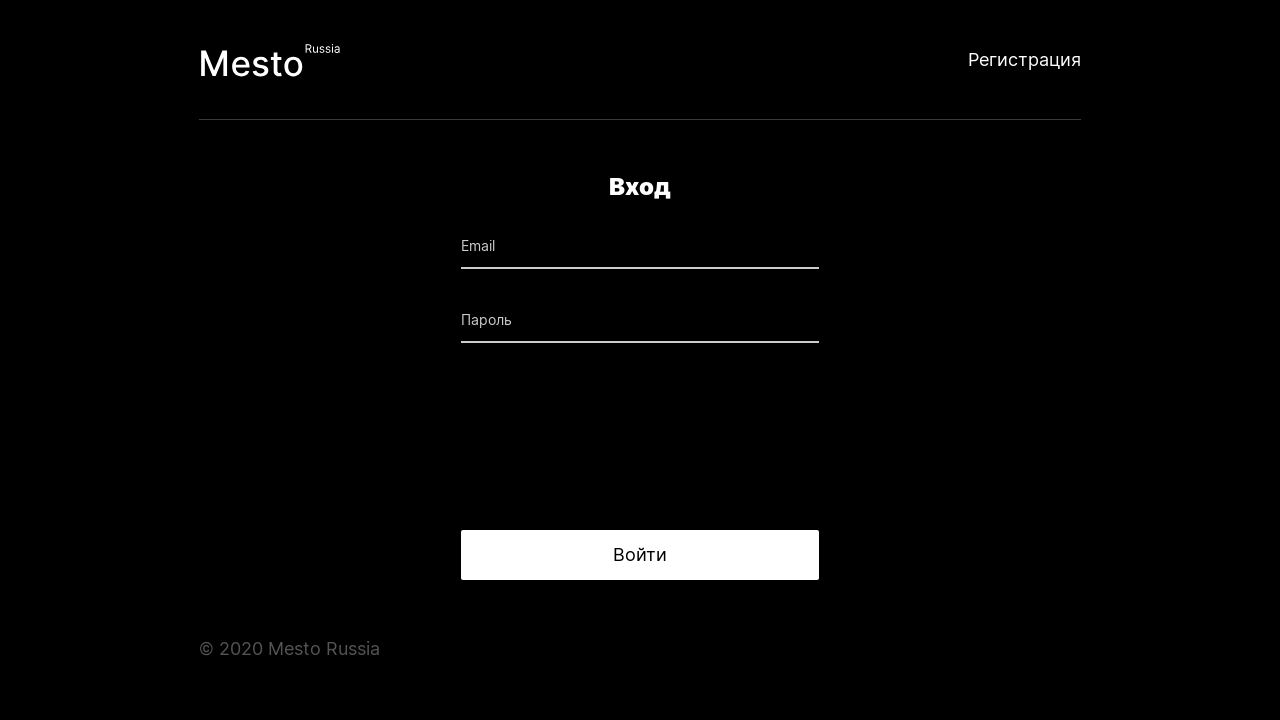

Navigated to Mesto QA service page
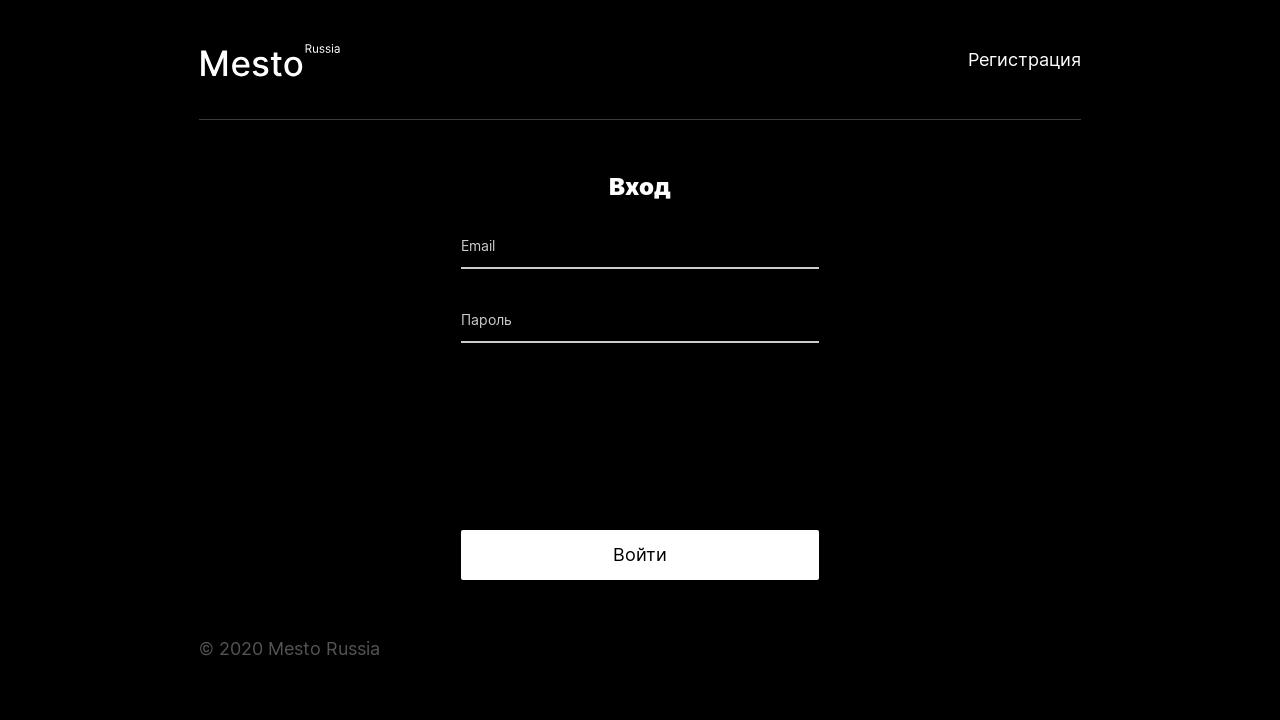

Clicked authentication form button at (640, 555) on button.auth-form__button
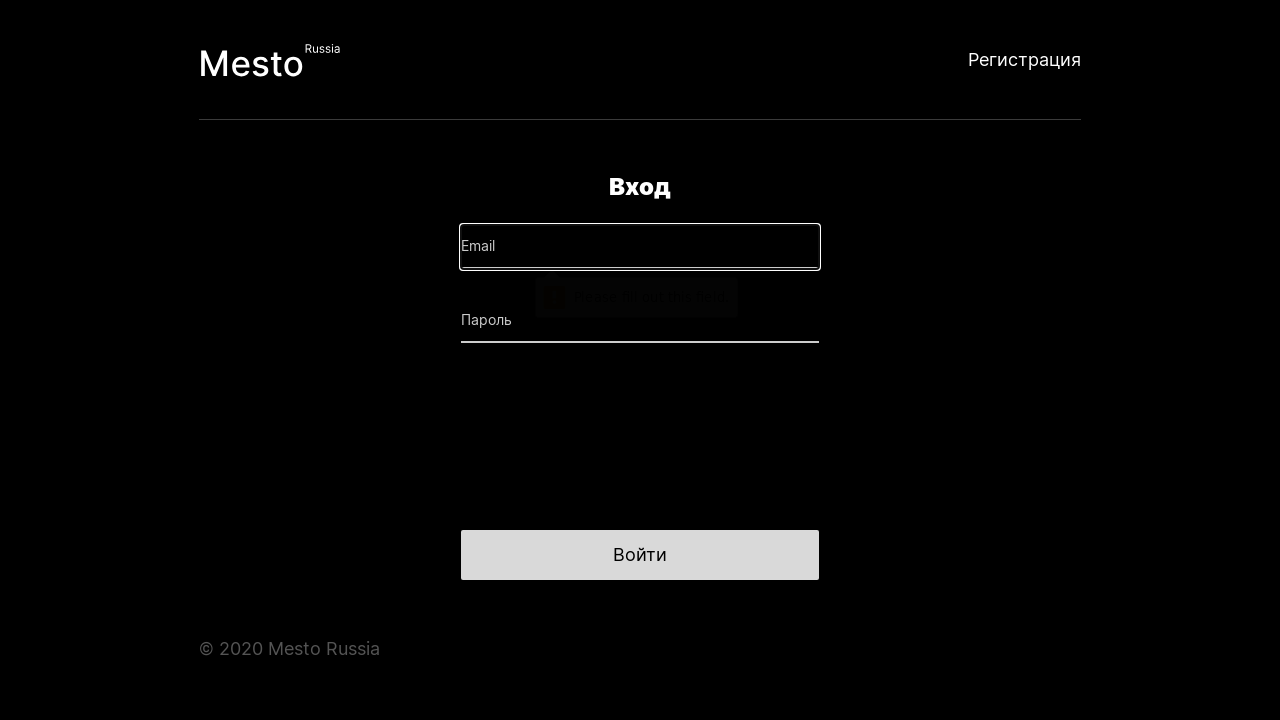

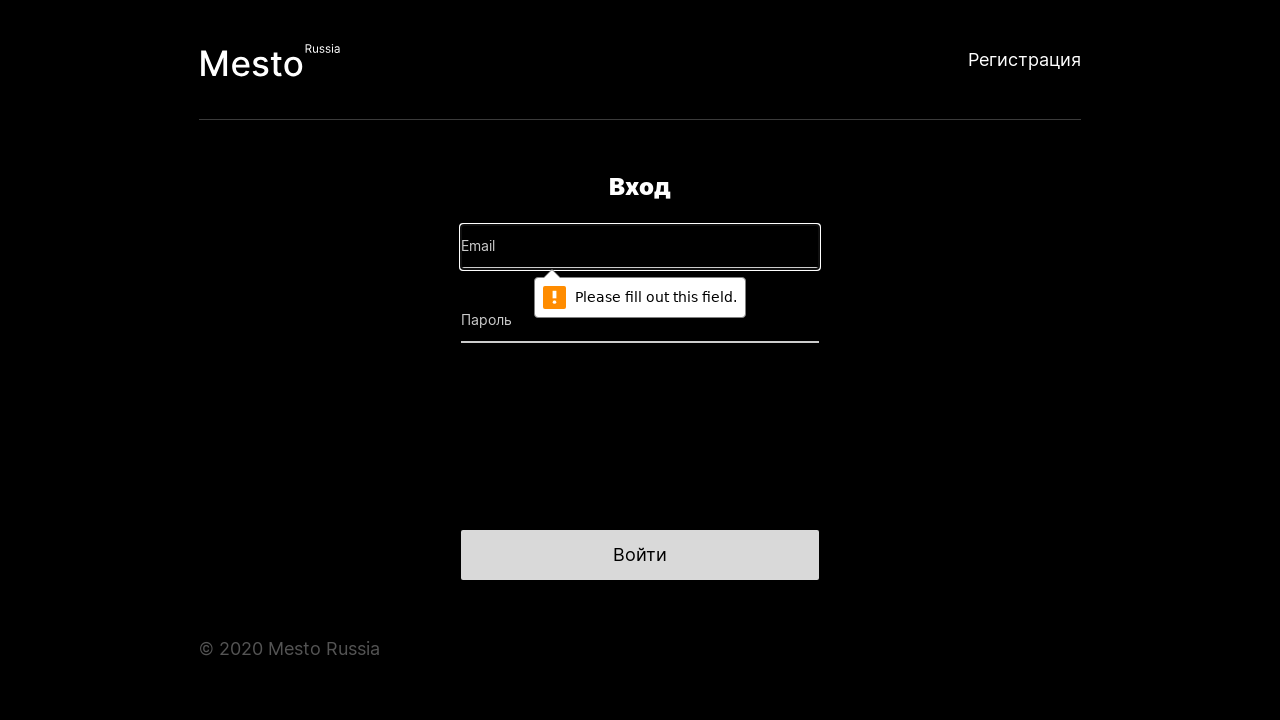